Tests the Tool Tips widget by hovering over various elements to display tooltips

Starting URL: https://demoqa.com/

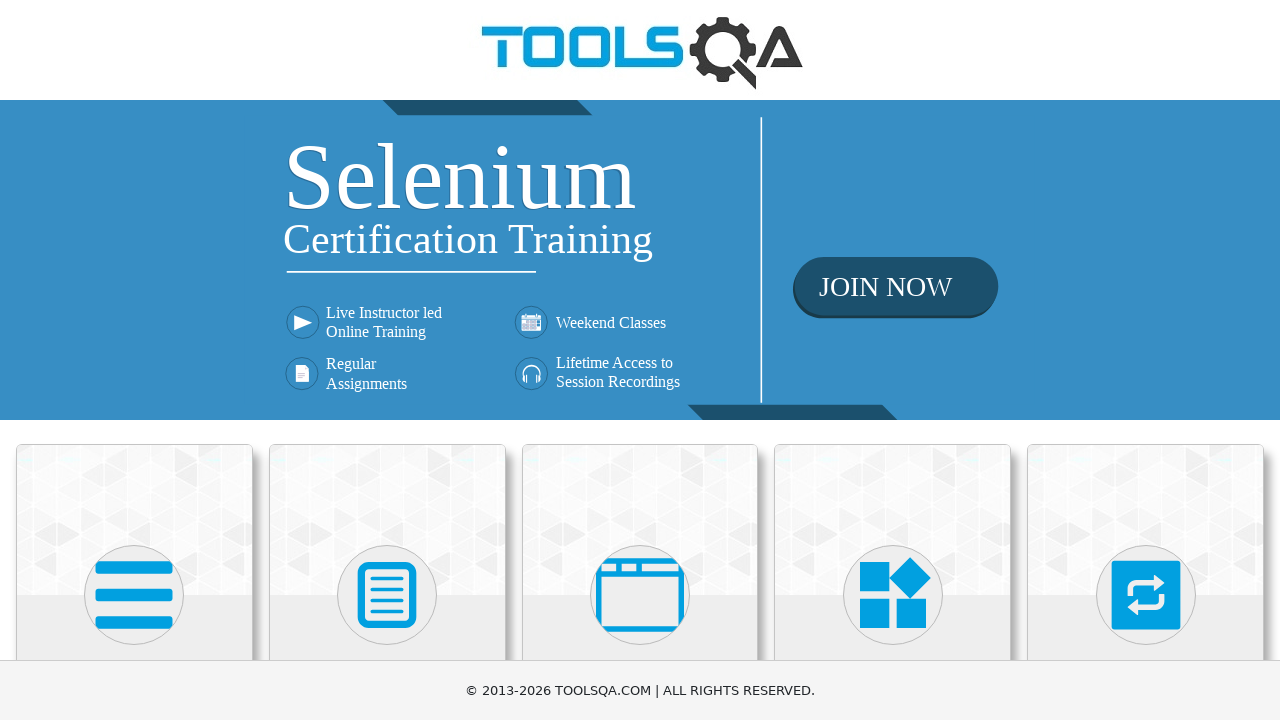

Scrolled down 500px to view more widgets
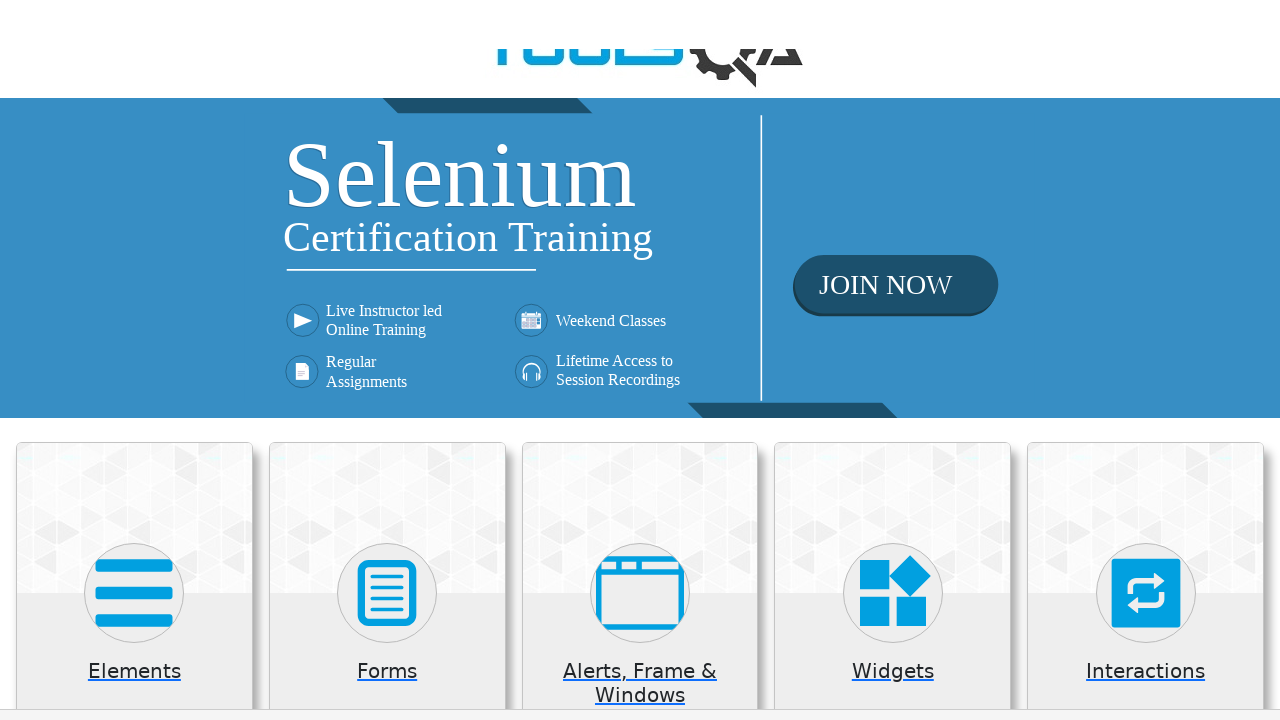

Clicked on Widgets section at (893, 177) on xpath=//h5[contains(text(),'Widgets')]/parent::div
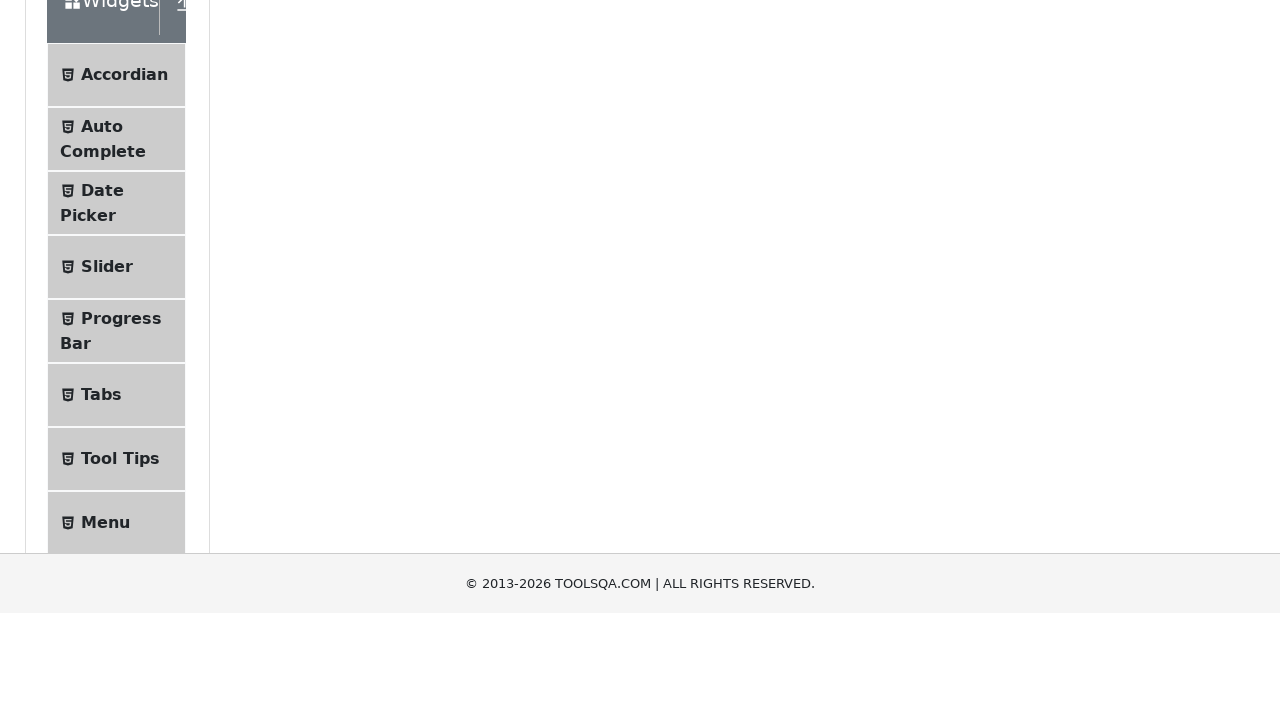

Waited 2 seconds for Widgets section to load
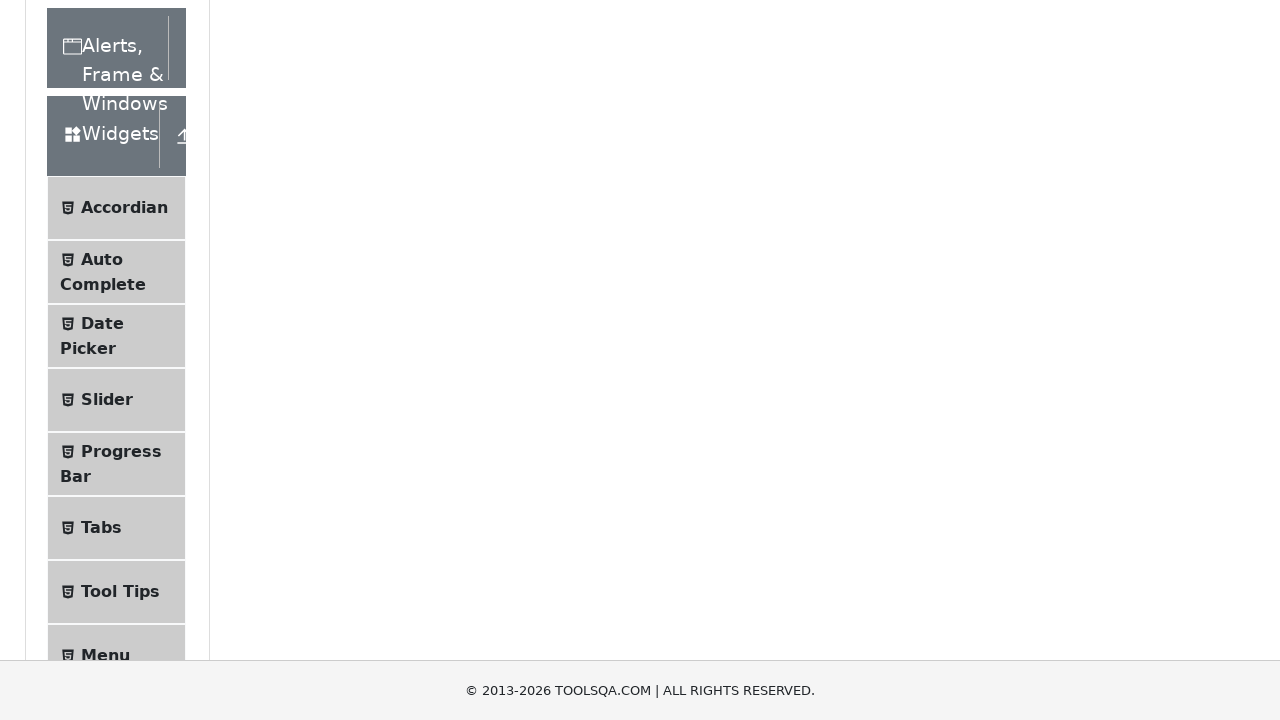

Scrolled back to top of page
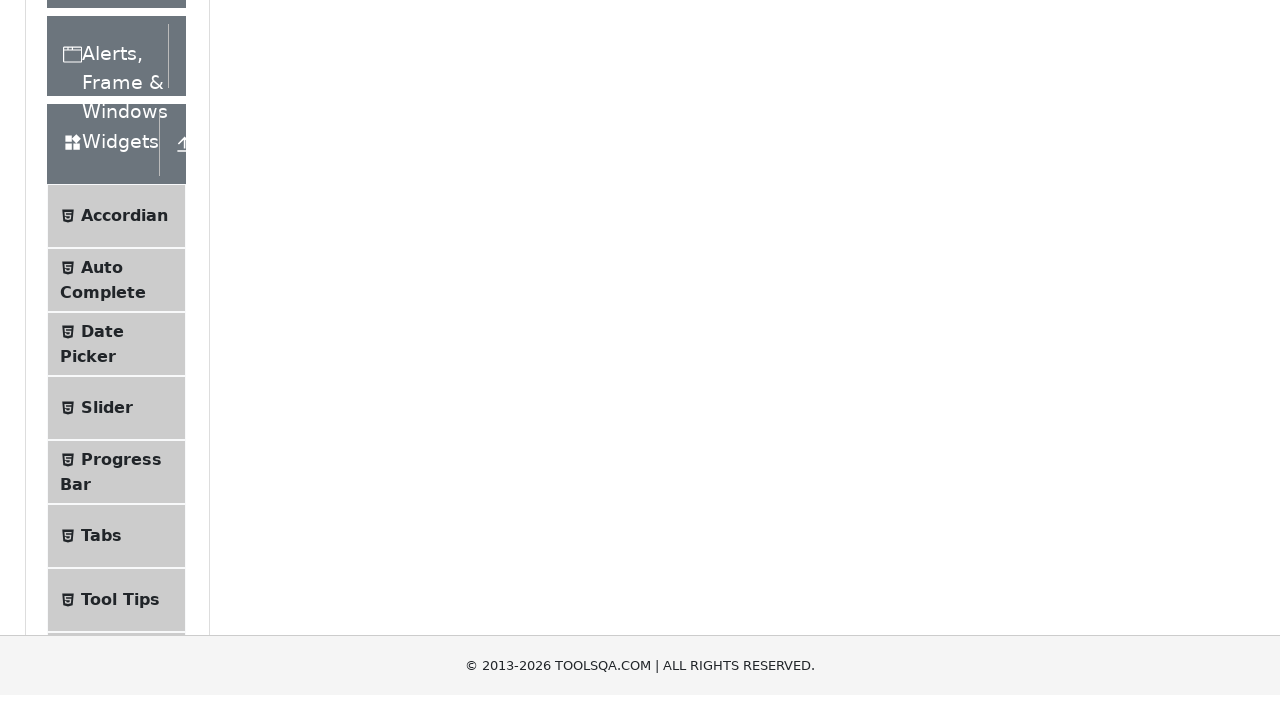

Scrolled down 500px to find Tool Tips option
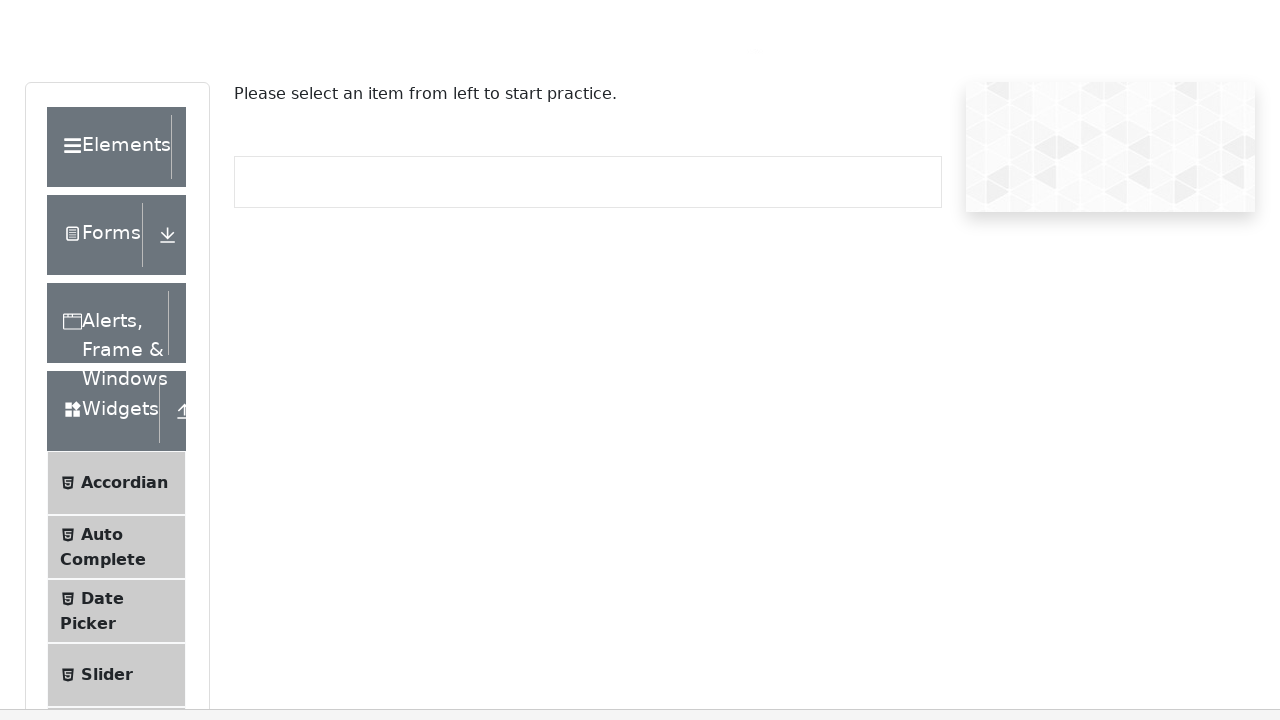

Clicked on Tool Tips widget at (120, 360) on xpath=//span[contains(normalize-space(),'Tool Tips')]
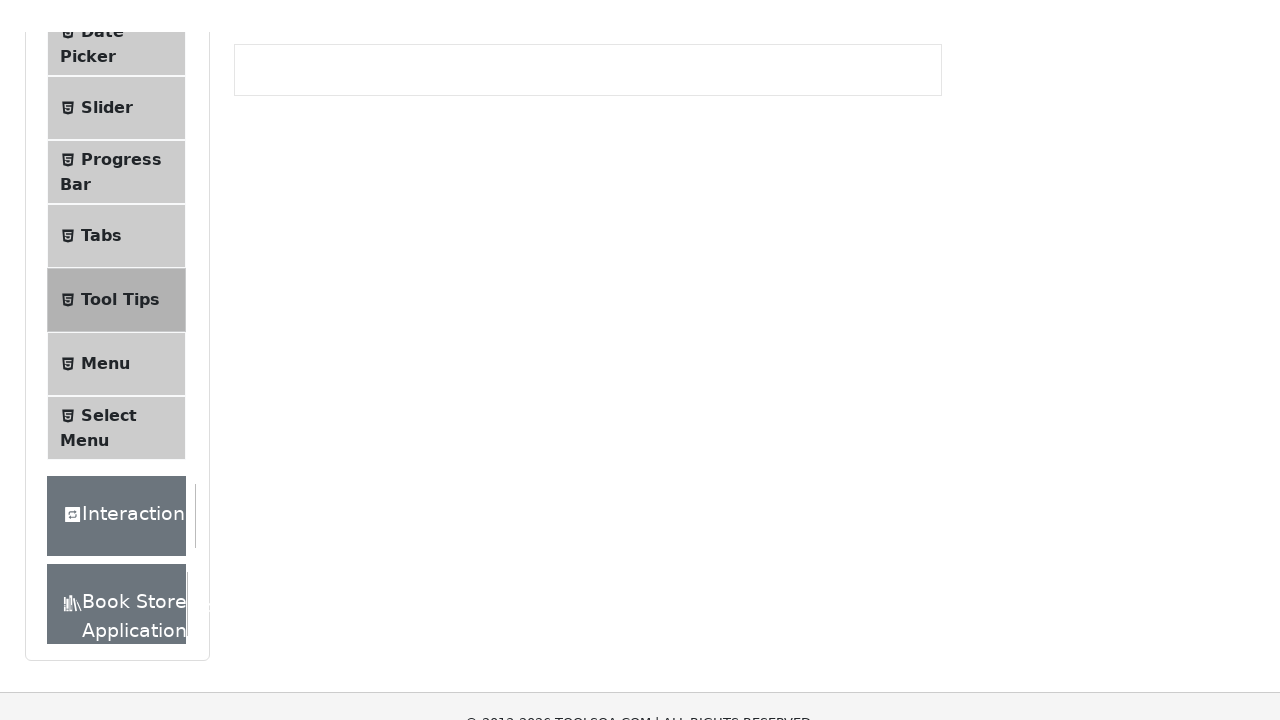

Waited 2 seconds for Tool Tips page to load
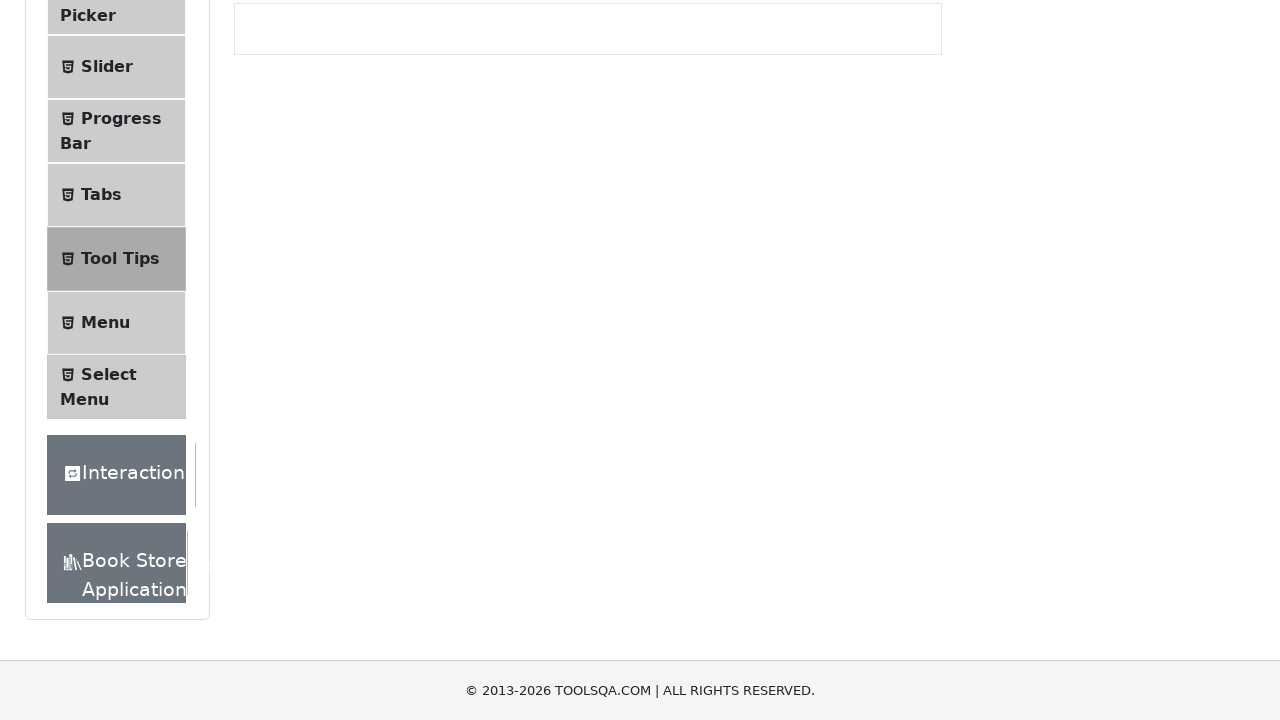

Hovered over Tool Tips button to display tooltip at (313, 282) on xpath=//button[@id='toolTipButton']
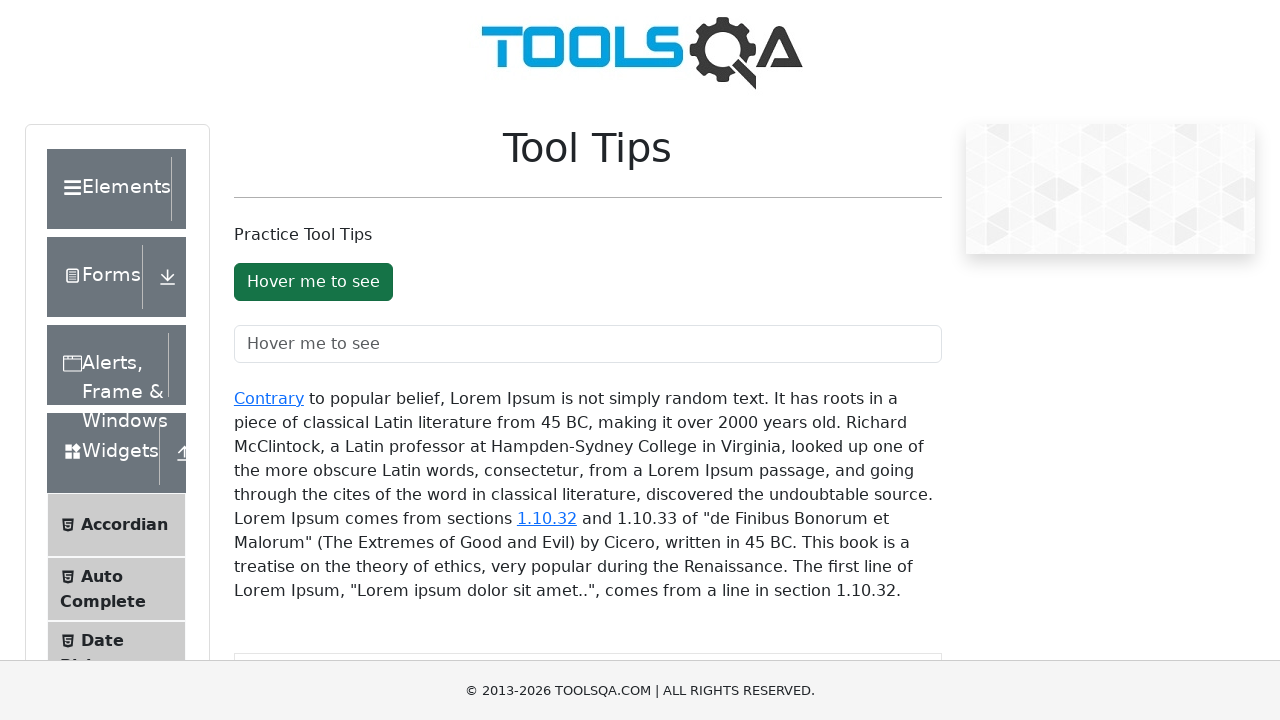

Waited 2 seconds for button tooltip to display
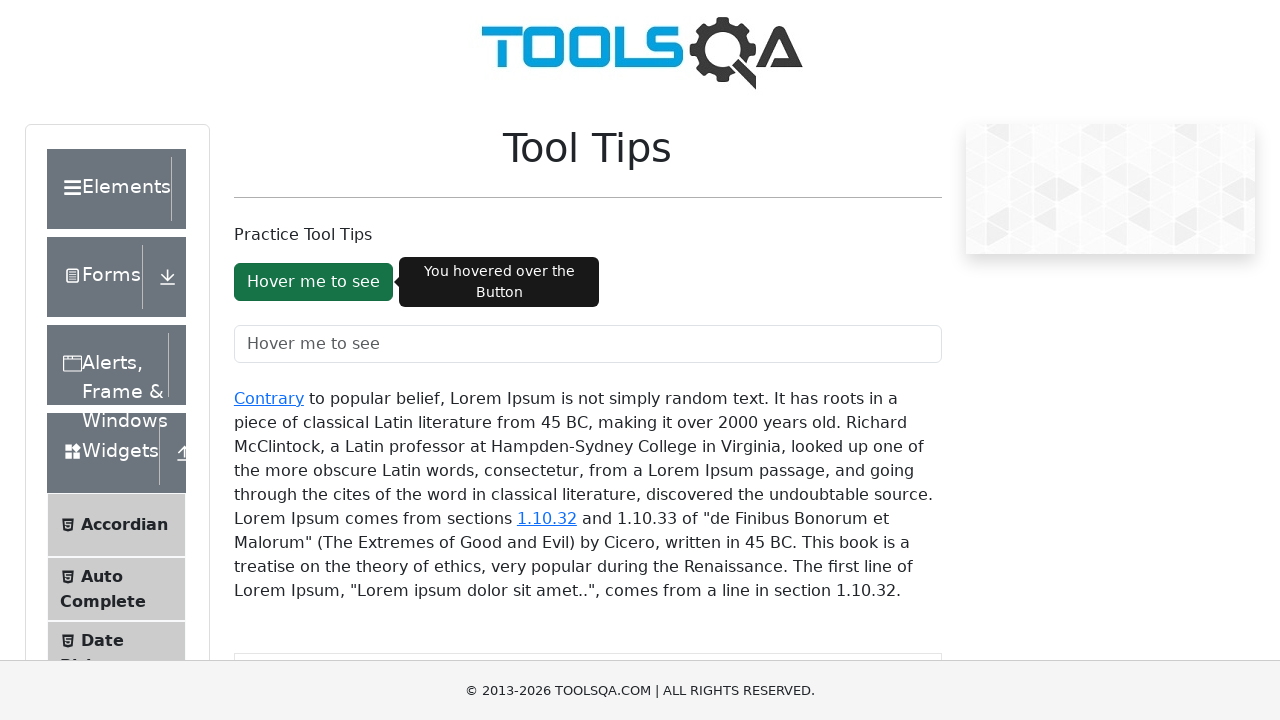

Hovered over Tool Tips text field to display tooltip at (588, 344) on xpath=//input[@id='toolTipTextField']
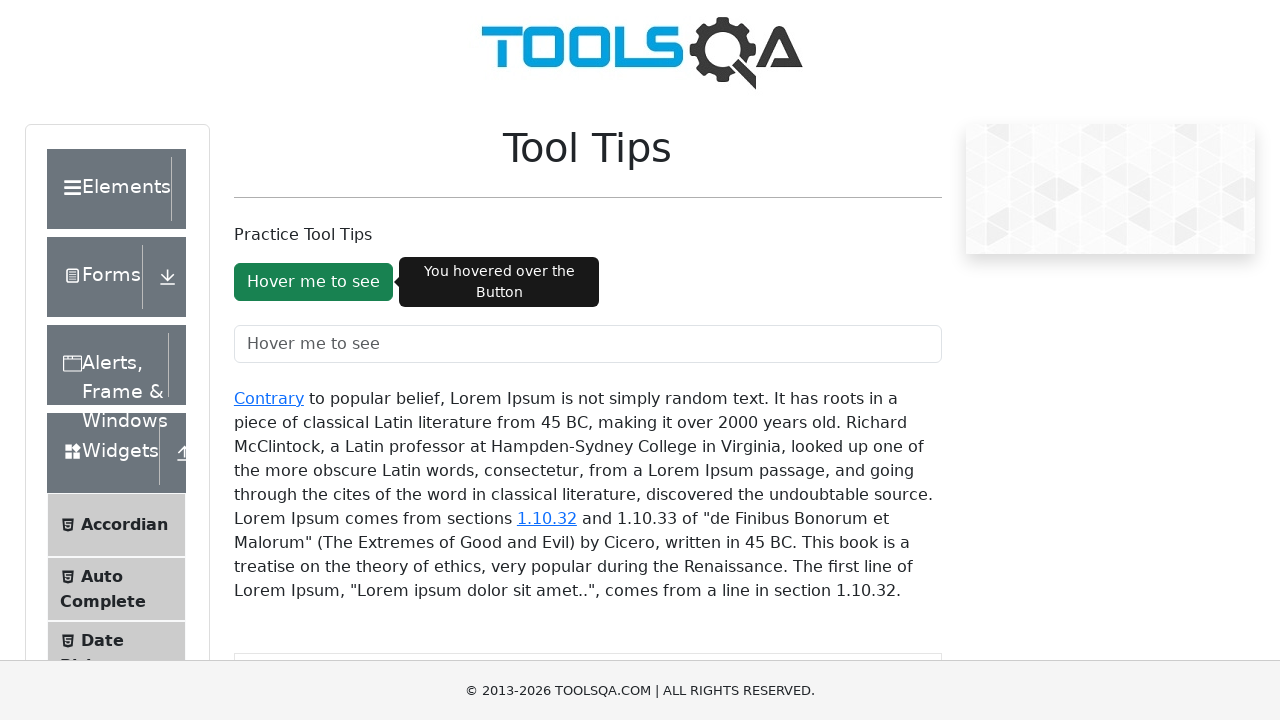

Waited 2 seconds for text field tooltip to display
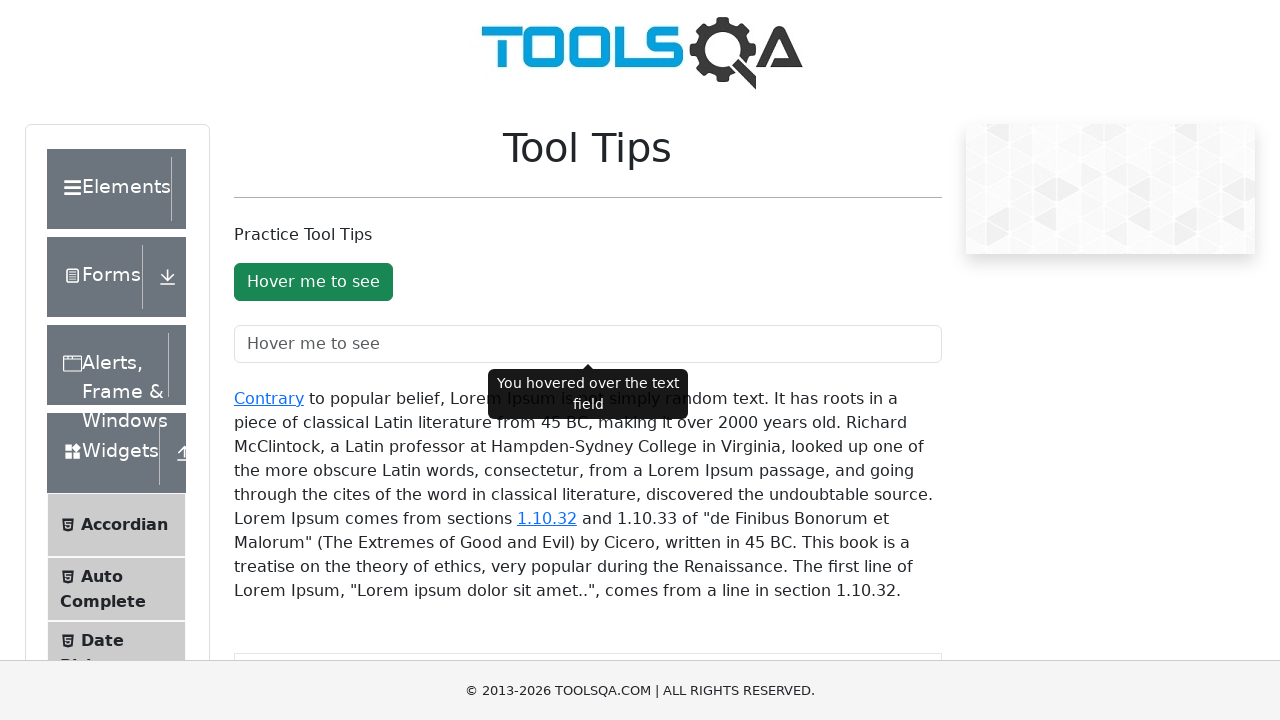

Scrolled down 500px to view text links for tooltips
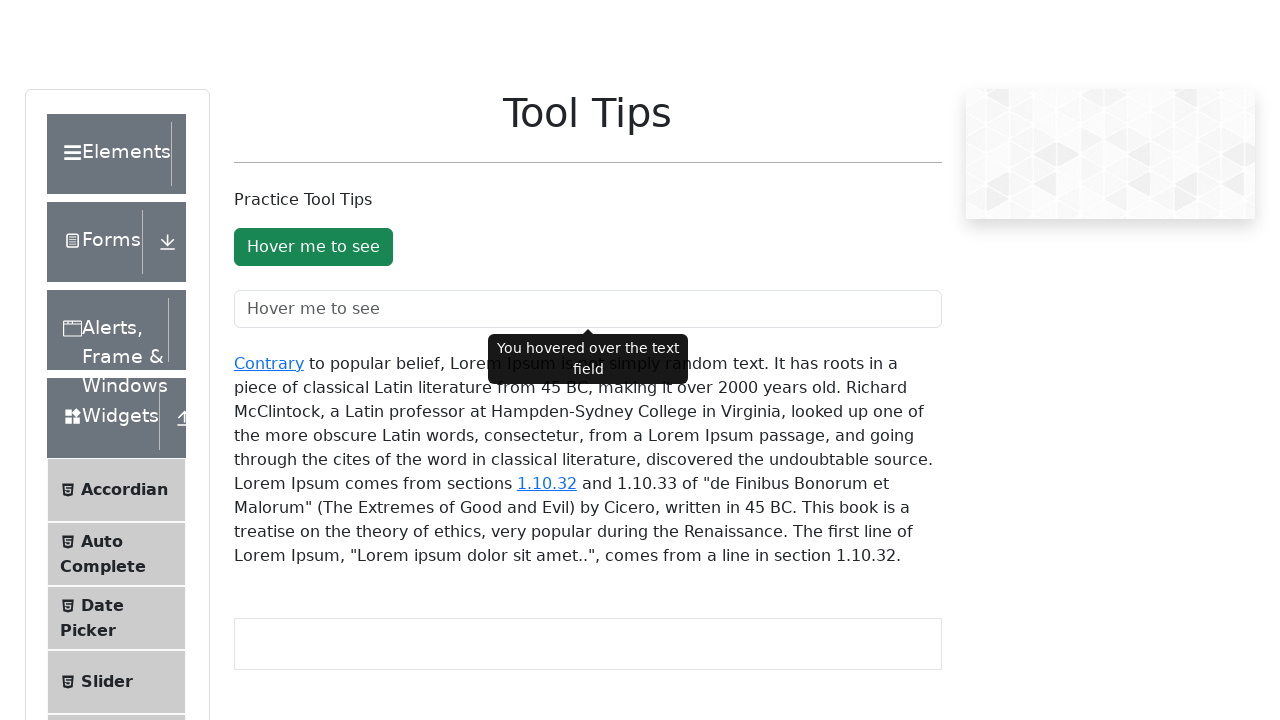

Hovered over 'Contrary' link to display tooltip at (269, 360) on xpath=//a[normalize-space()='Contrary']
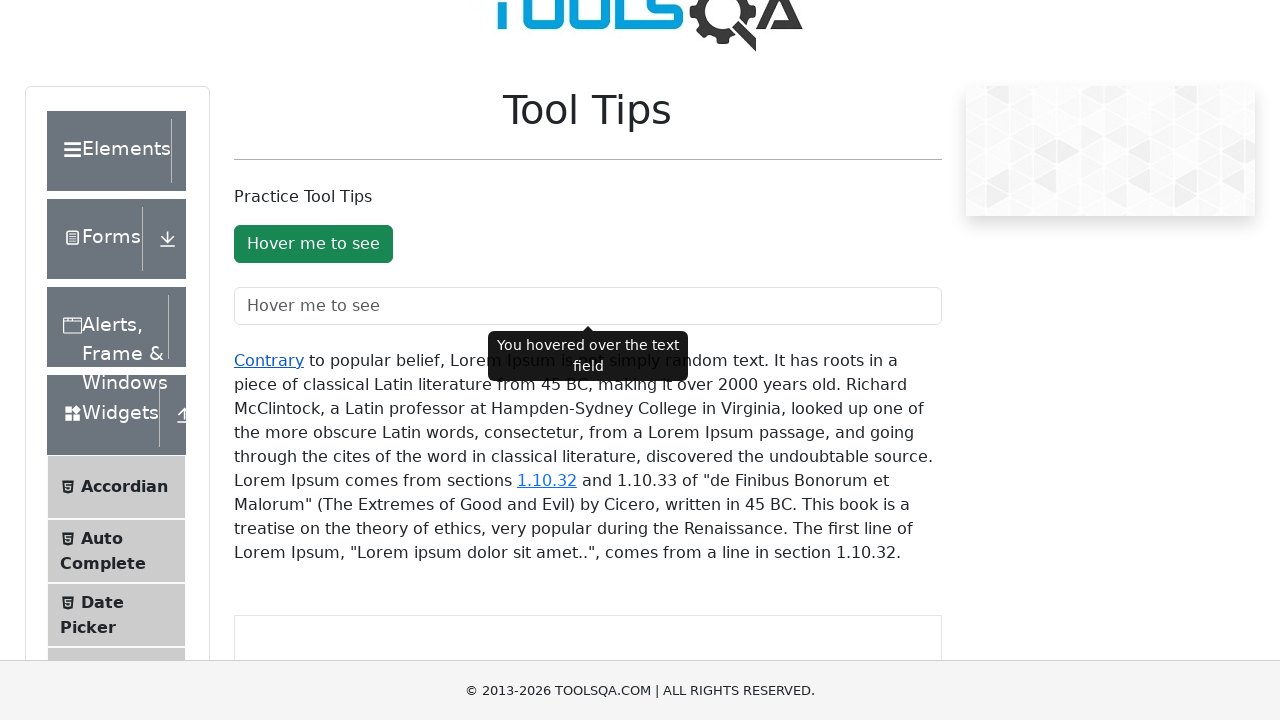

Waited 2 seconds for 'Contrary' link tooltip to display
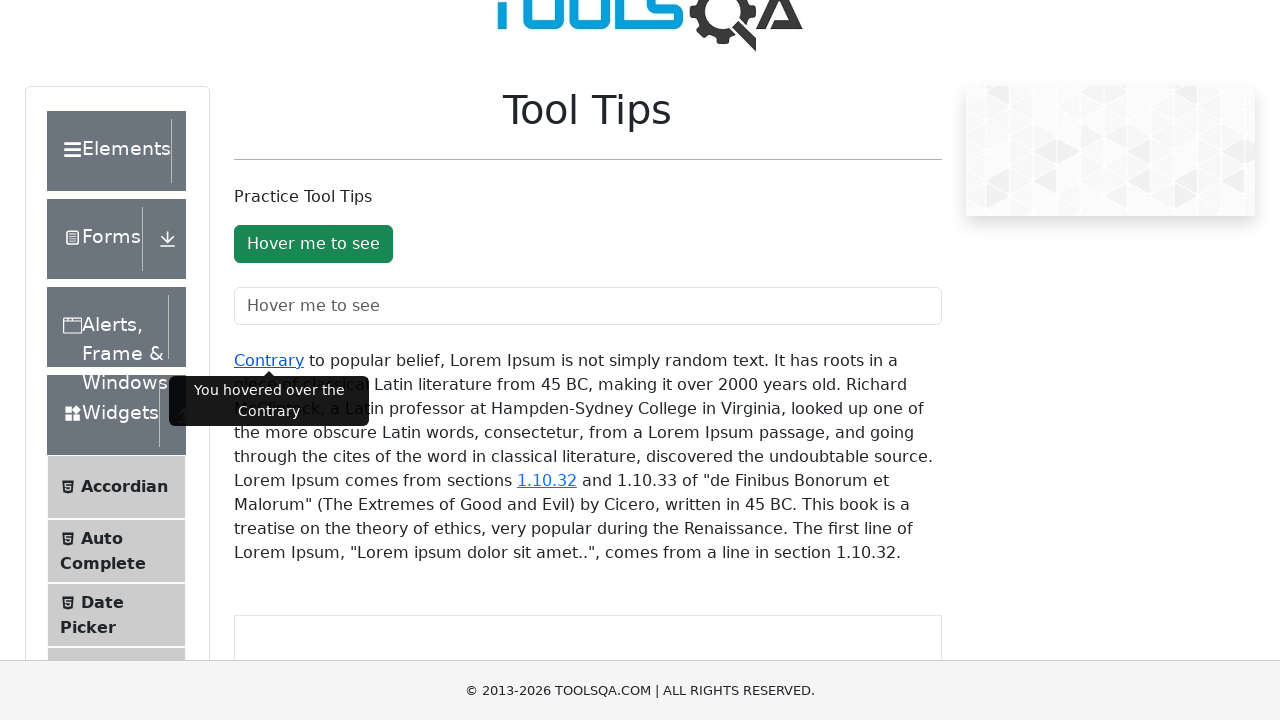

Hovered over '1.10.32' link to display tooltip at (547, 480) on xpath=//a[normalize-space()='1.10.32']
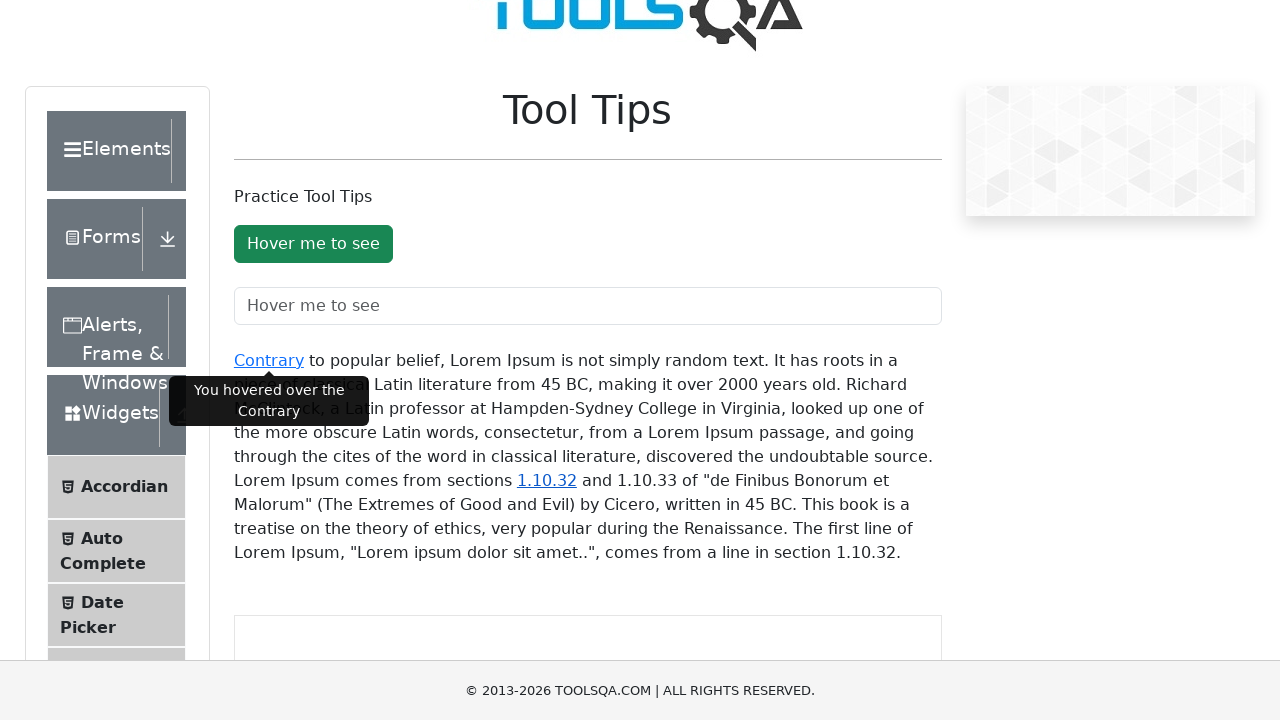

Waited 2 seconds for '1.10.32' link tooltip to display
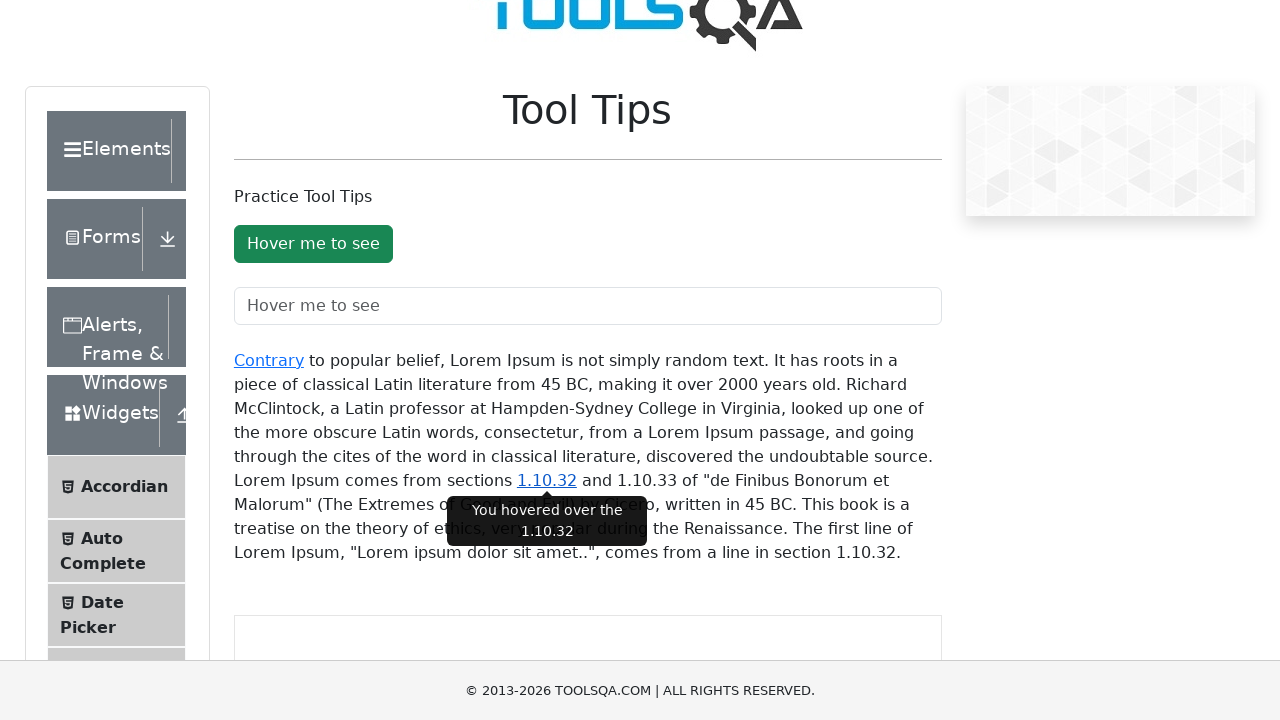

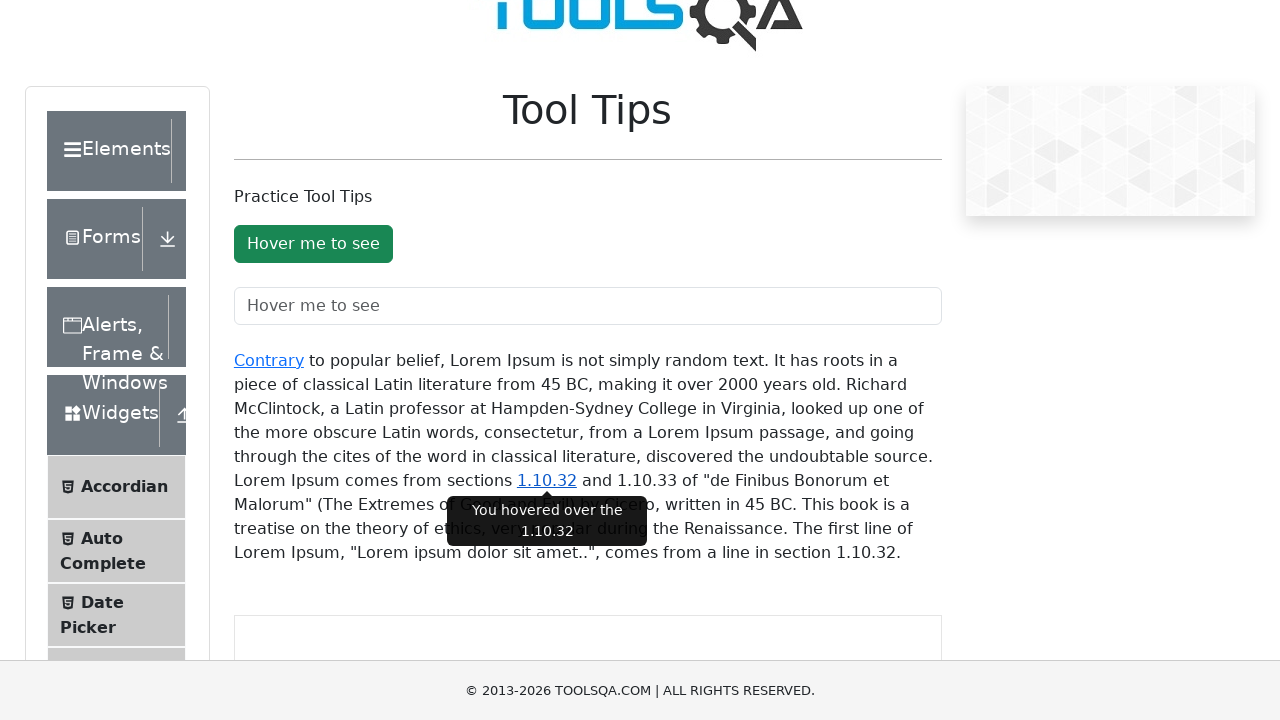